Navigates to a page with loading images, waits for images to load, and verifies image attributes are accessible

Starting URL: https://bonigarcia.dev/selenium-webdriver-java/loading-images.html

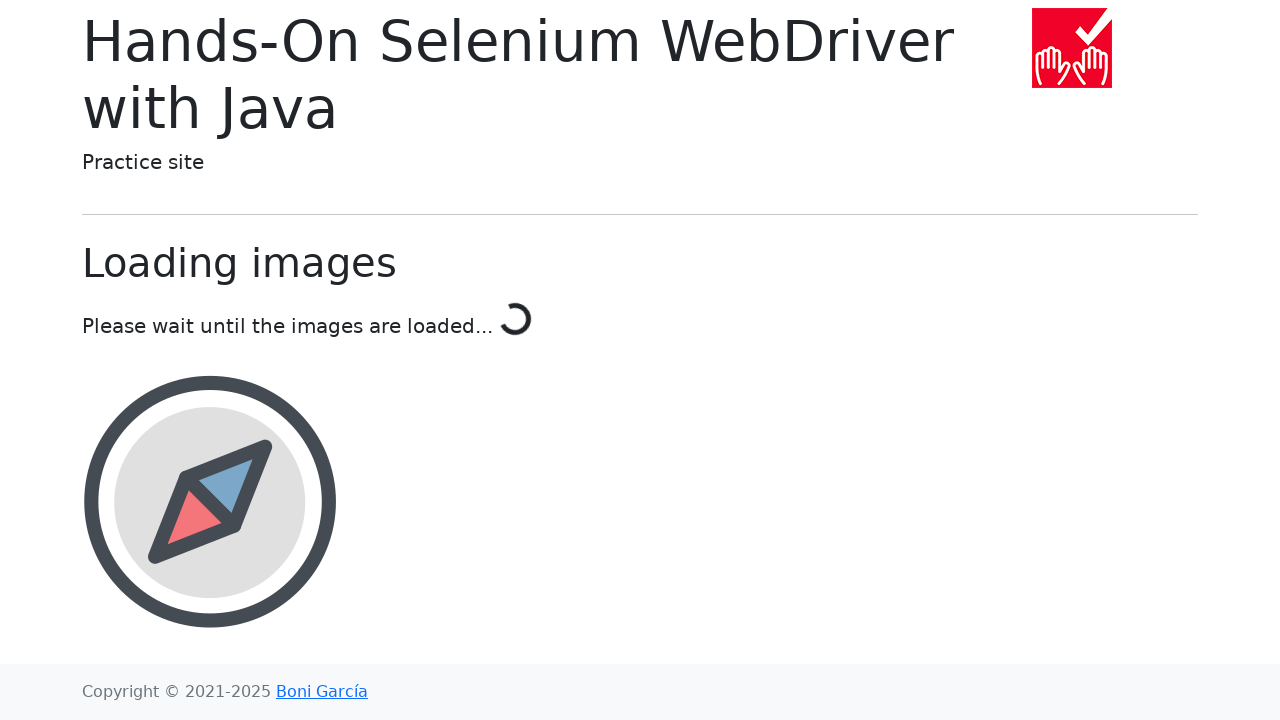

Navigated to loading images page
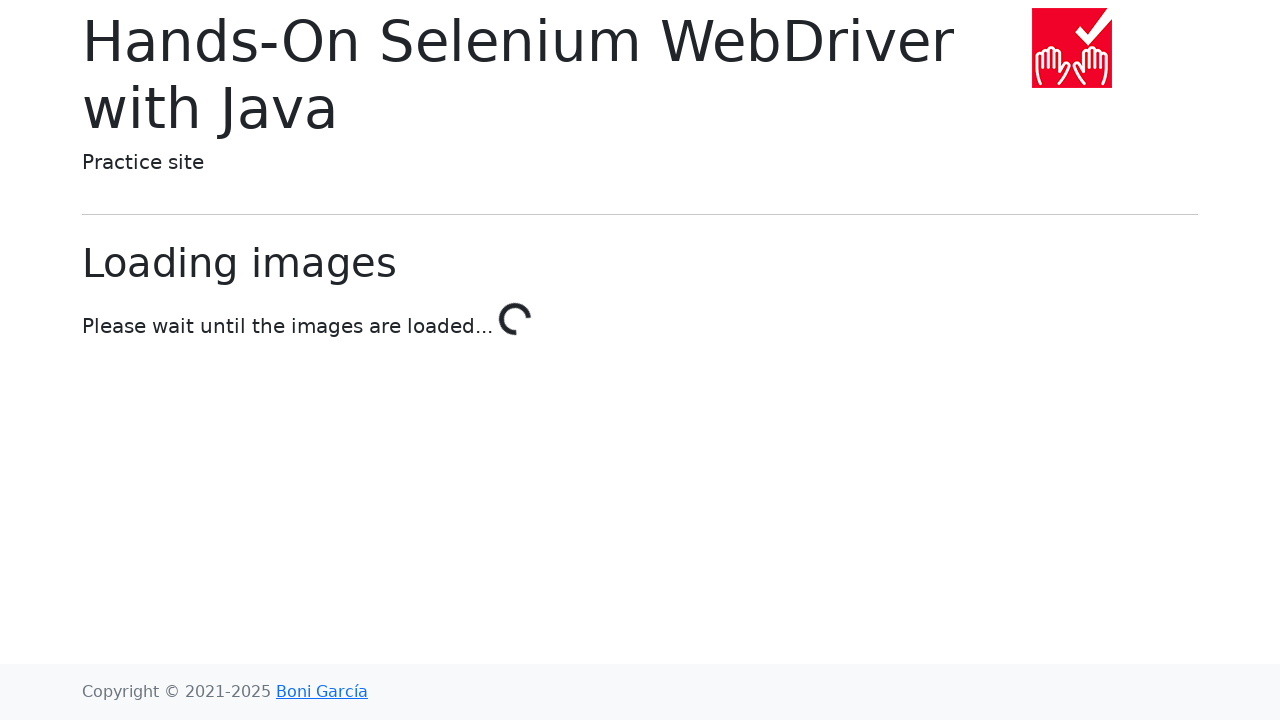

Landscape image loaded in container
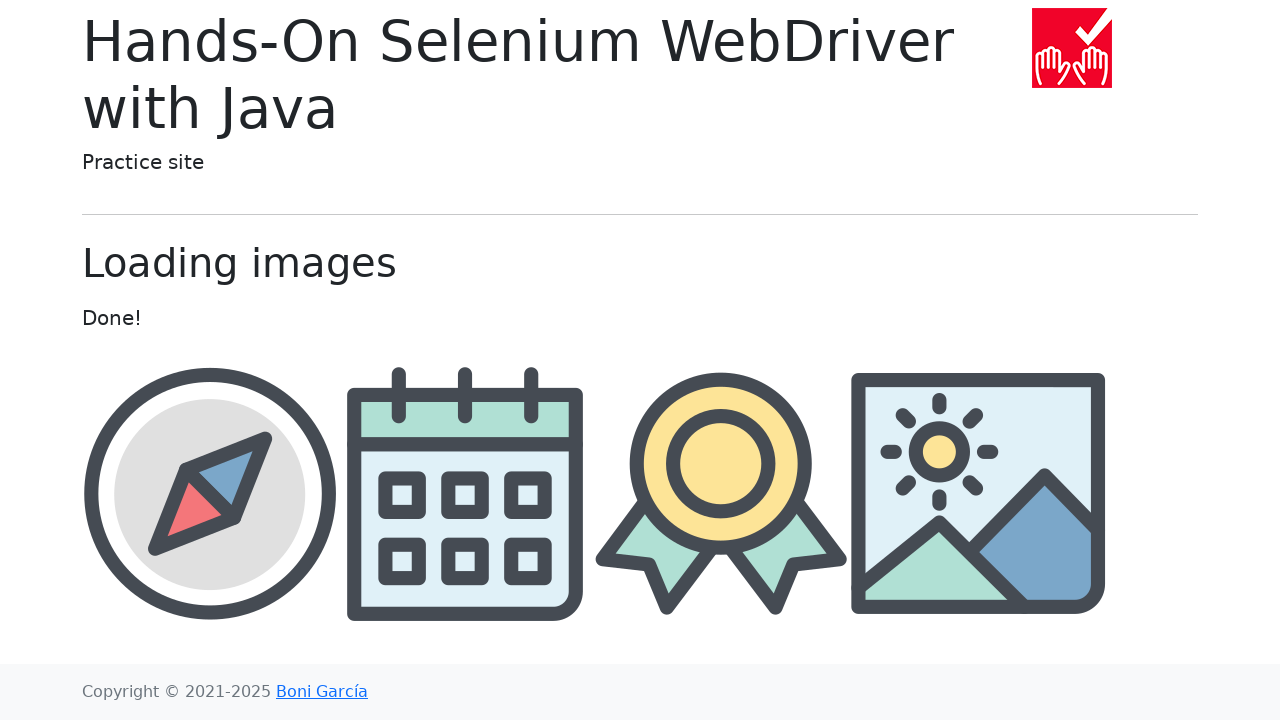

Retrieved src attribute from award image
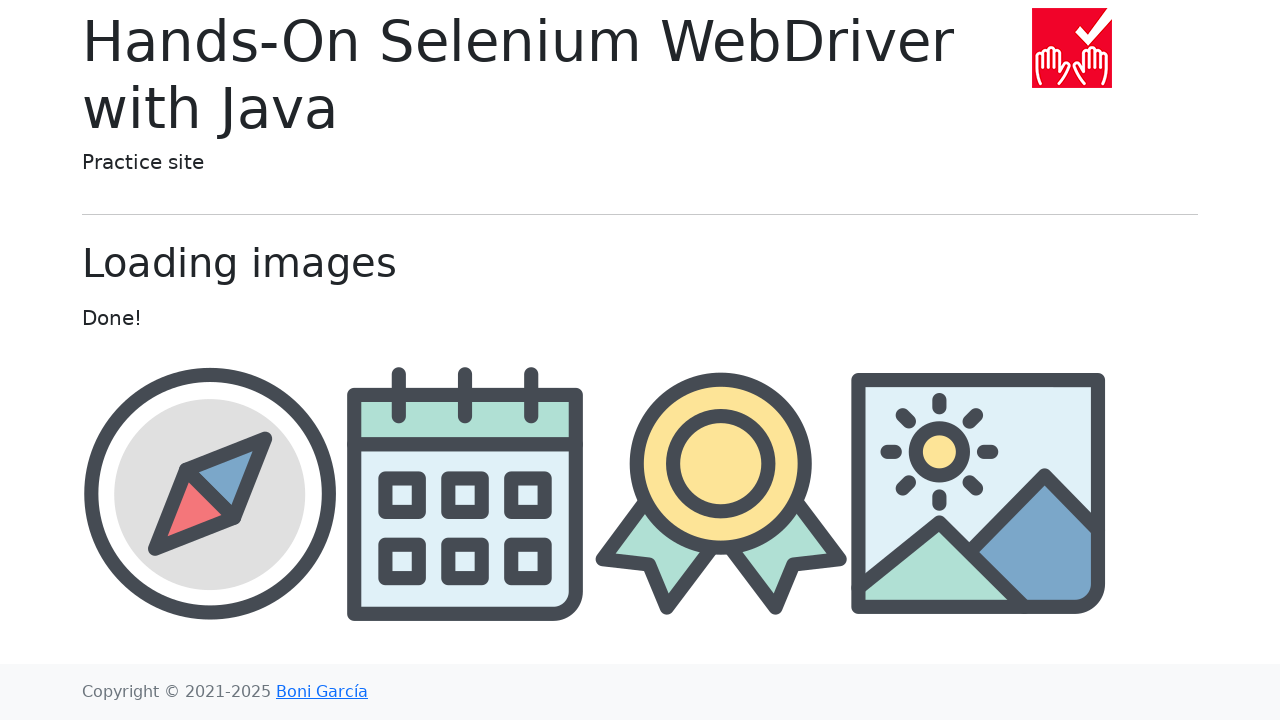

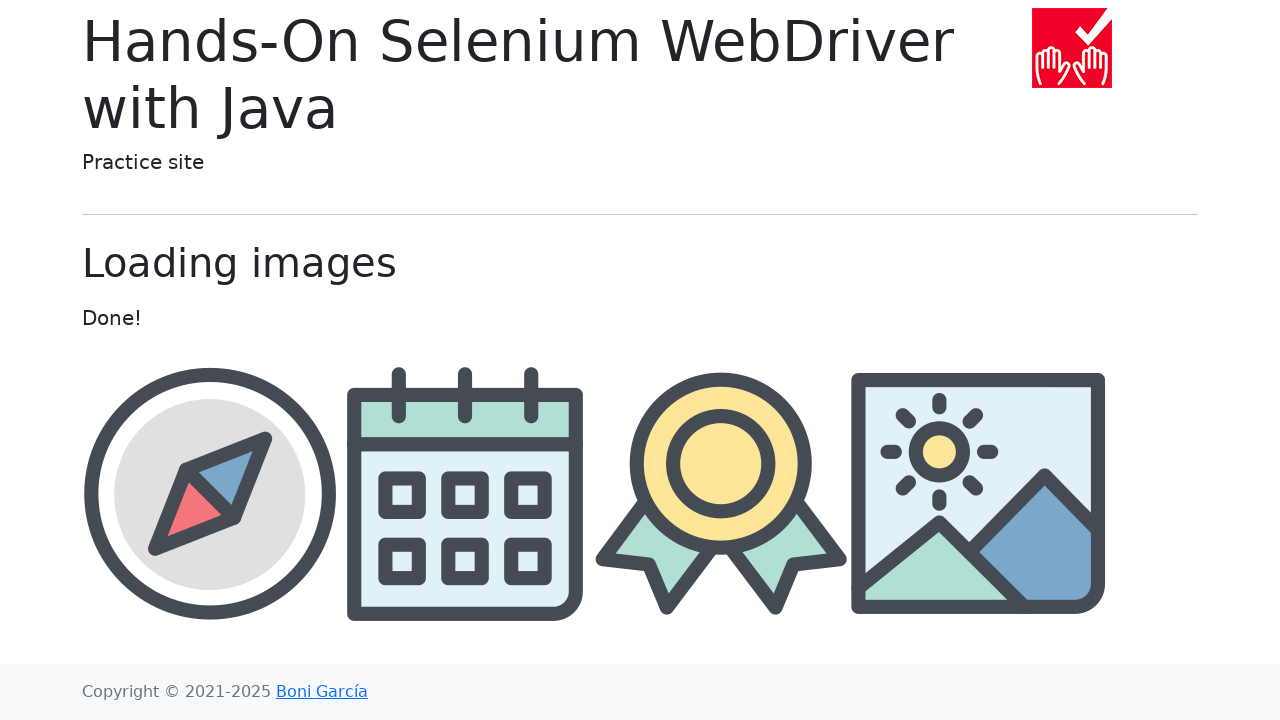